Opens the test automation practice webpage and verifies the page title contains the expected text

Starting URL: https://testautomationpractice.blogspot.com/

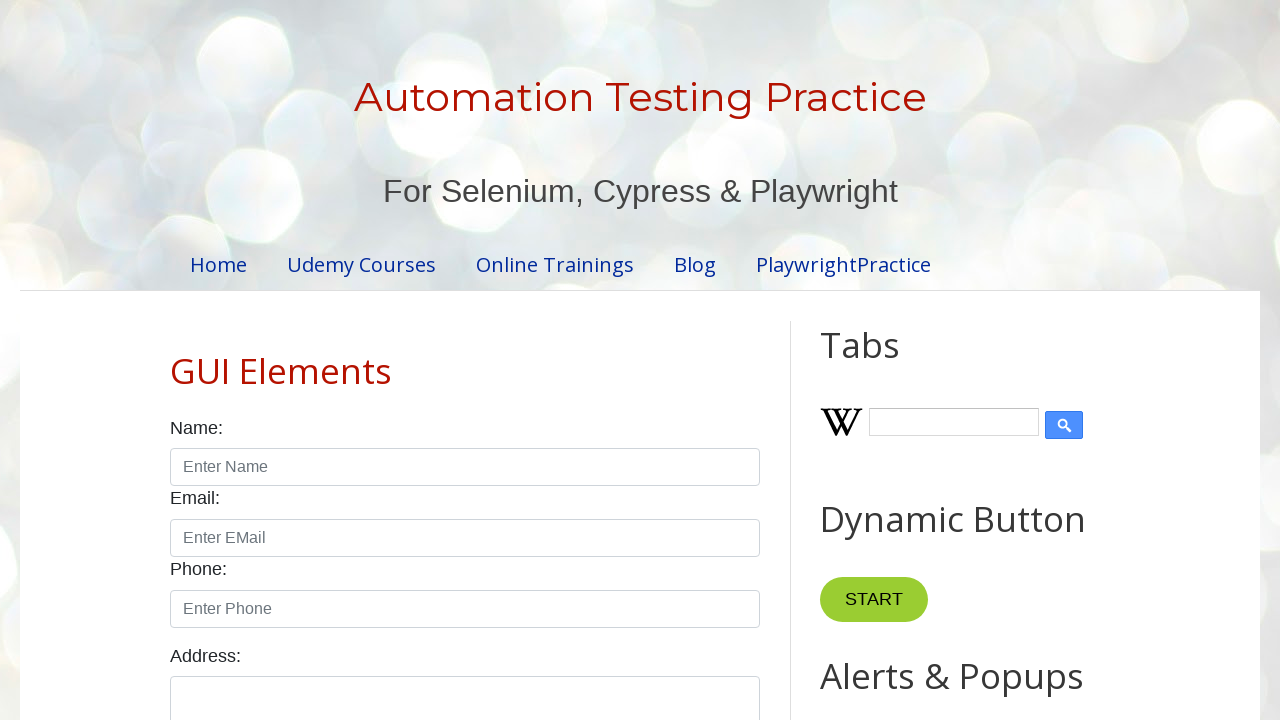

Navigated to test automation practice webpage
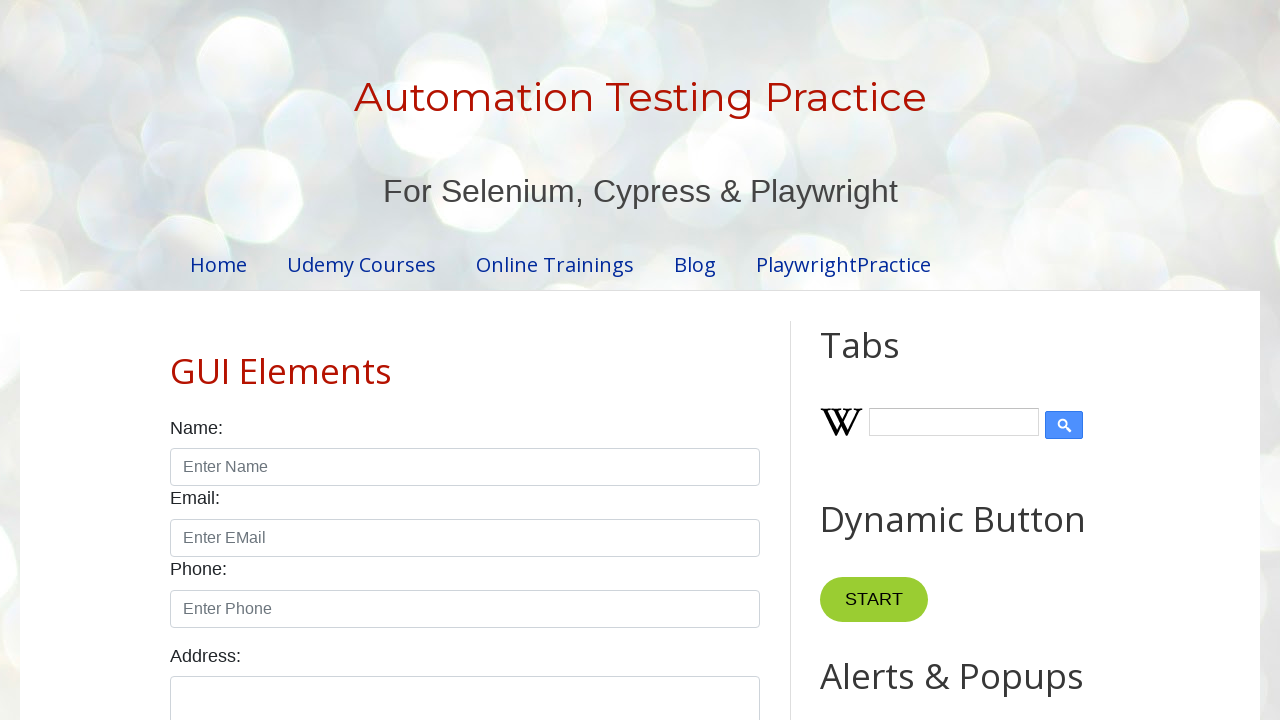

Verified page title contains 'Automation Testing Practice'
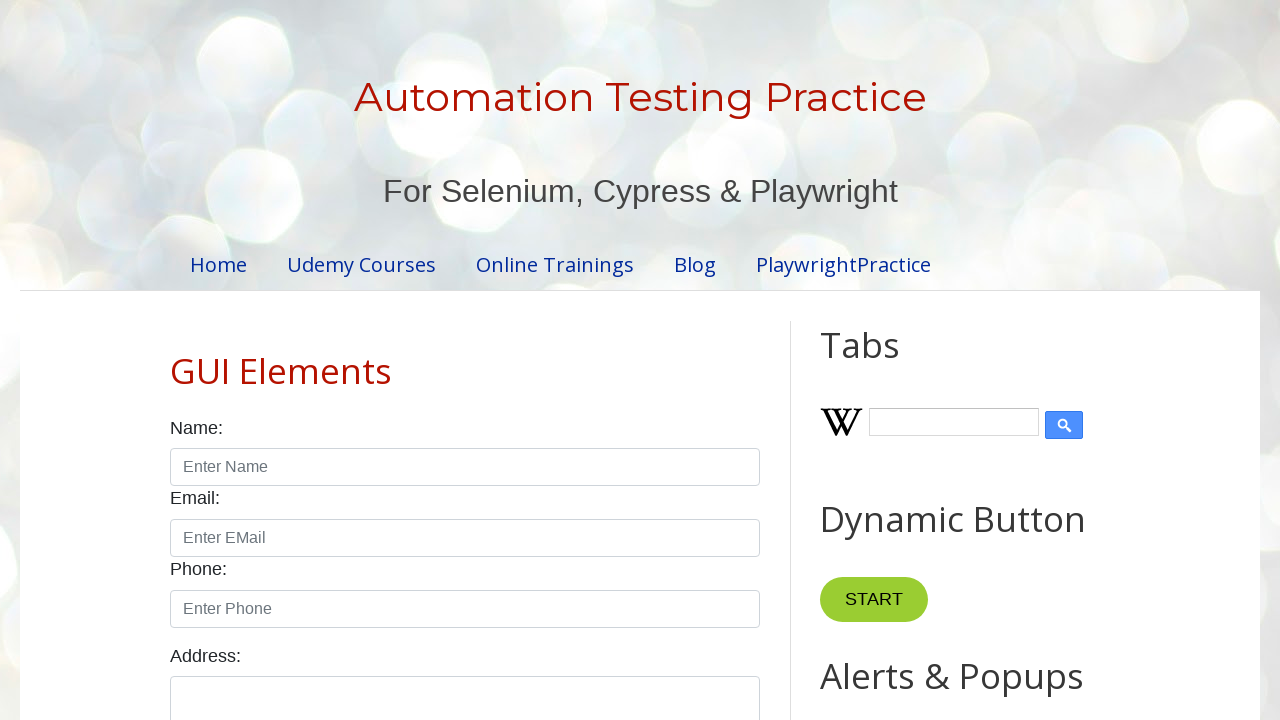

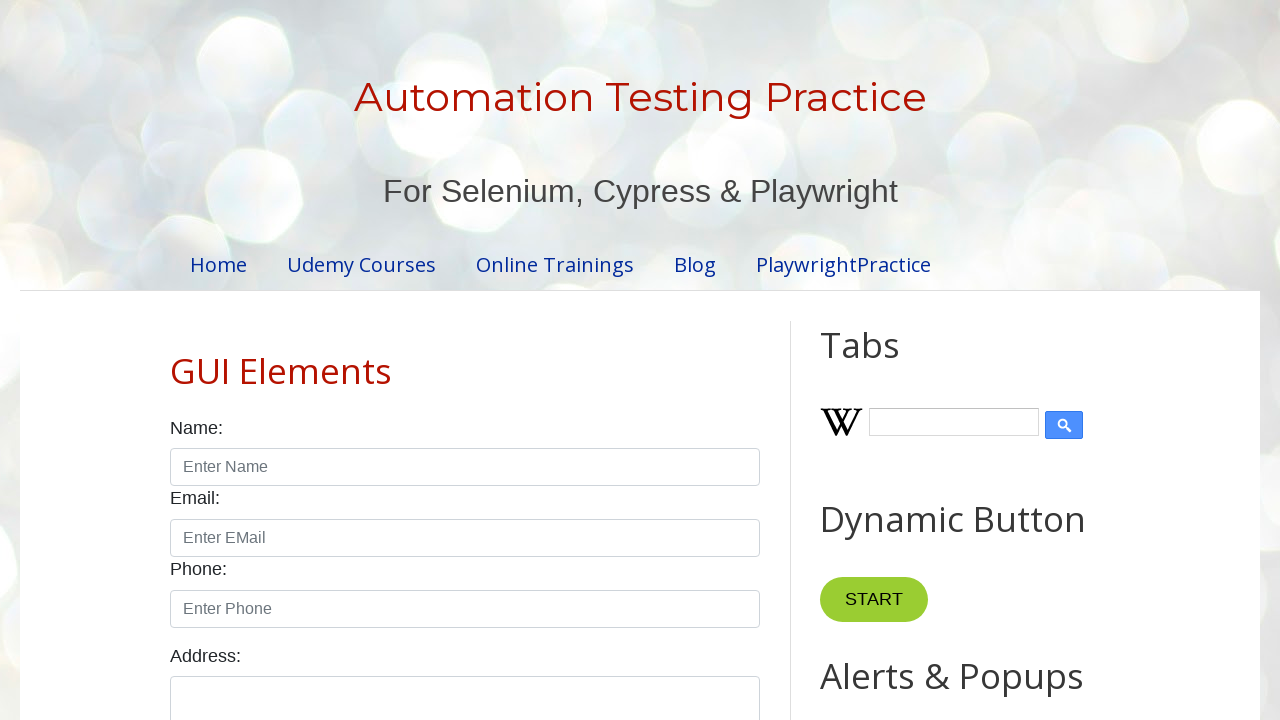